Tests JavaScript prompt dialog by triggering it and accepting without entering any text

Starting URL: https://the-internet.herokuapp.com/

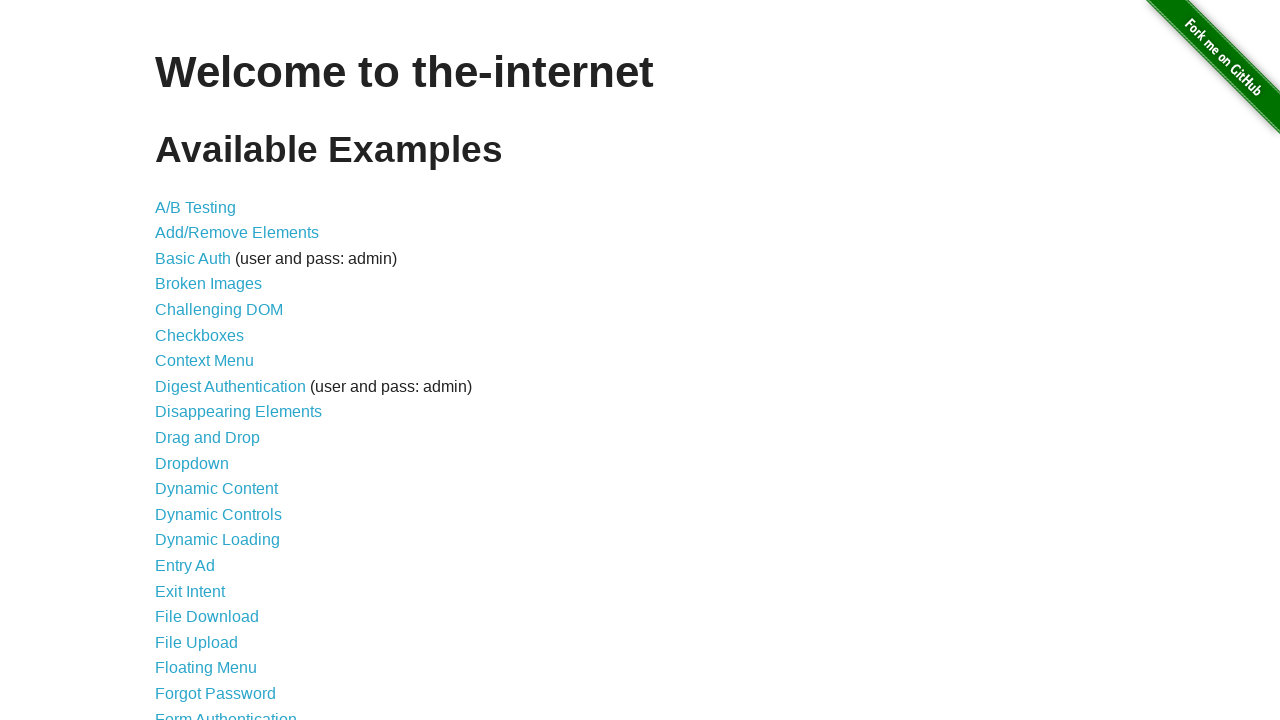

Clicked on JavaScript Alerts link at (214, 361) on a:text('JavaScript Alerts')
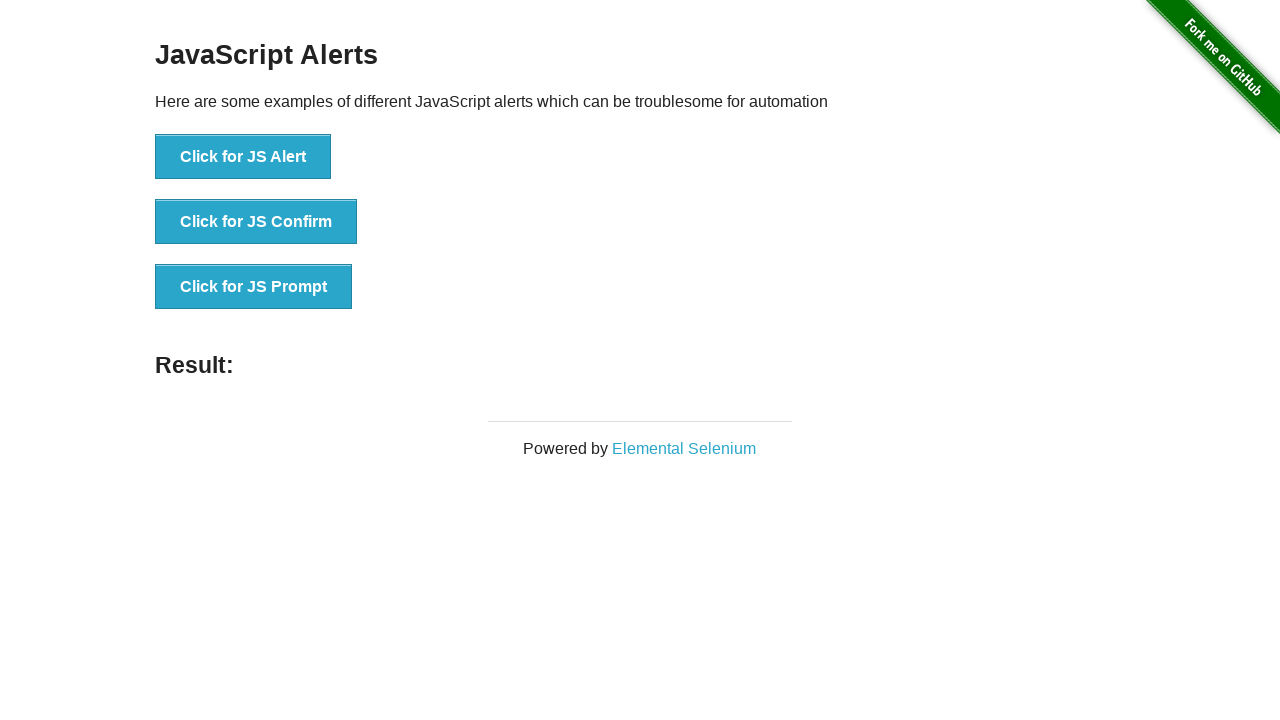

Set up dialog handler to accept prompt without input
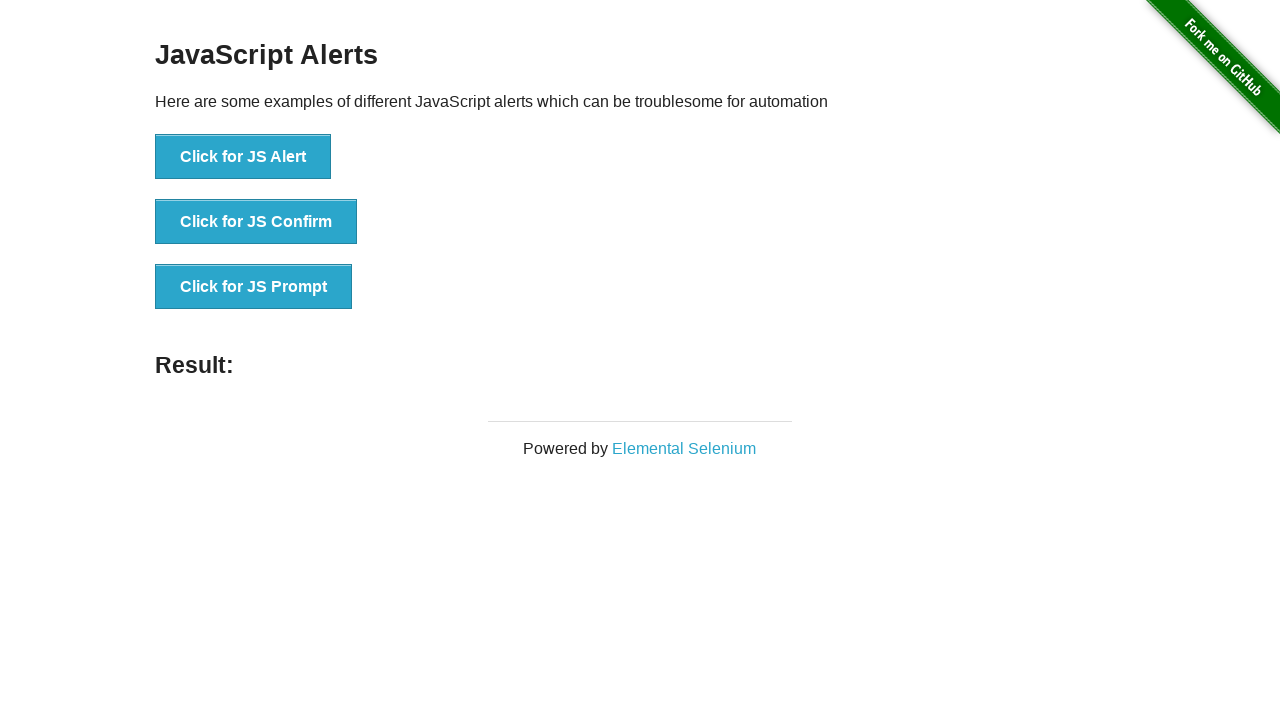

Clicked button to trigger JavaScript prompt dialog at (254, 287) on button:text('Click for JS Prompt')
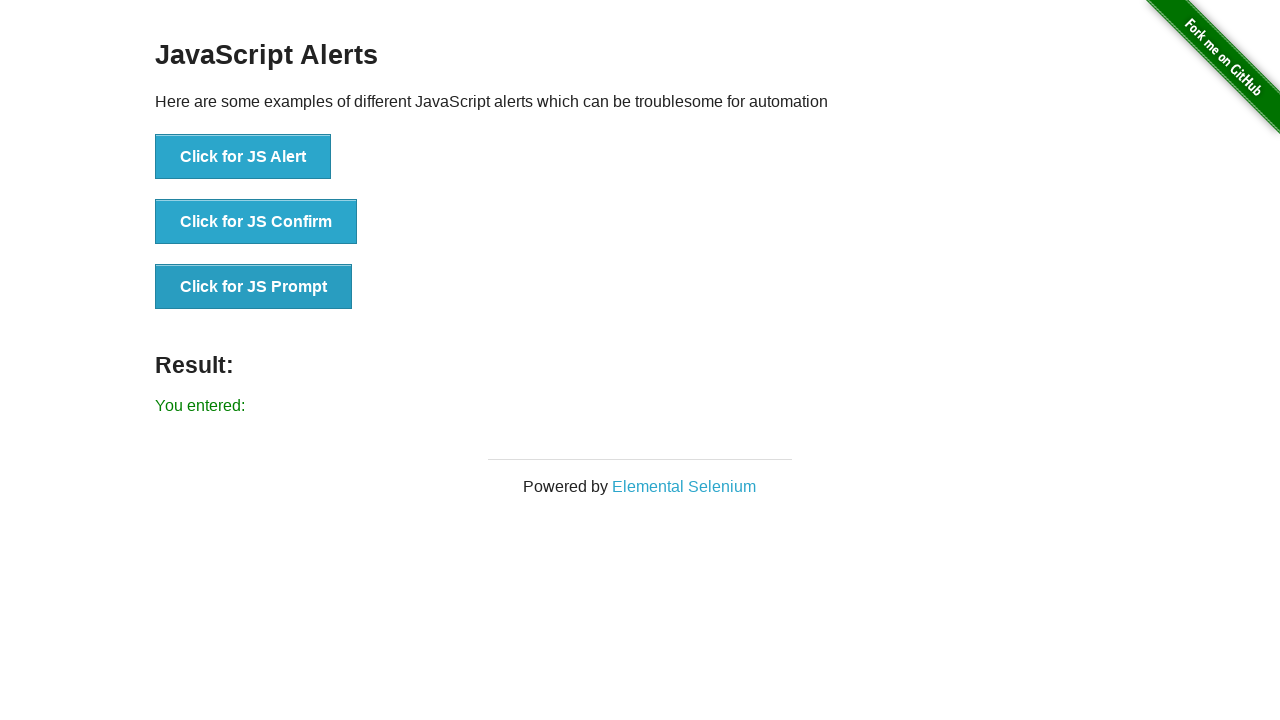

Prompt result text loaded on page
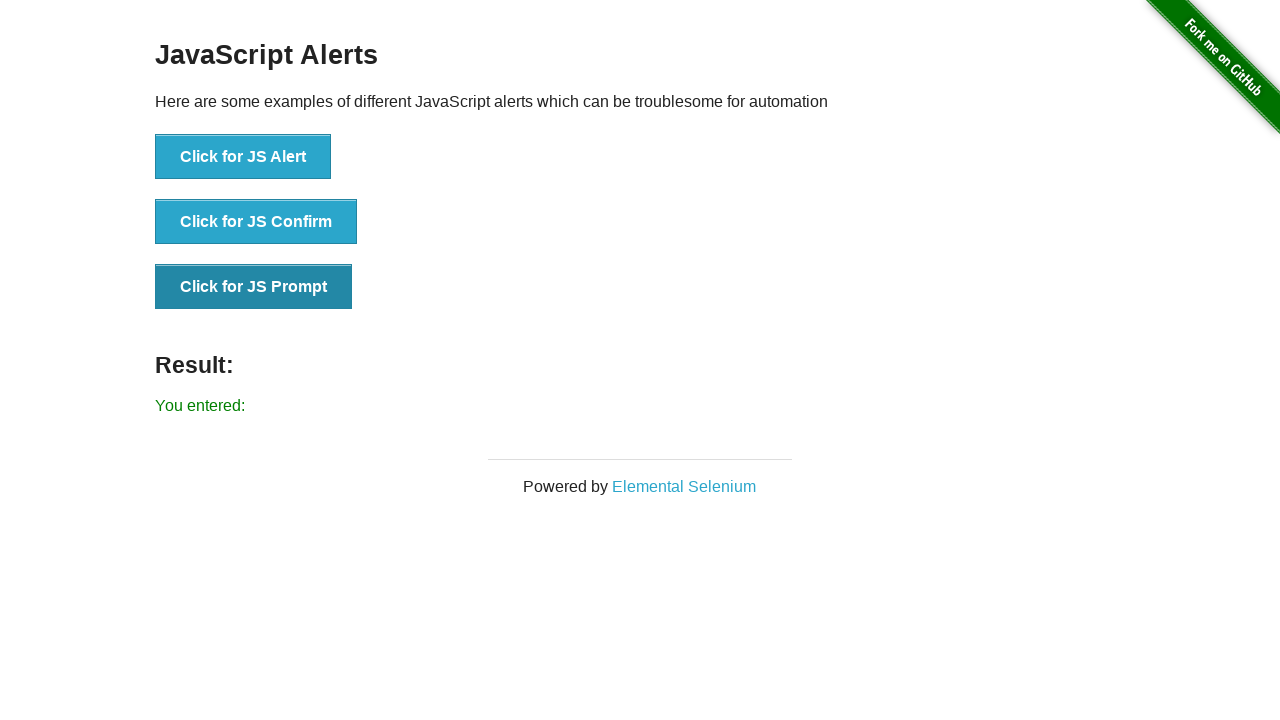

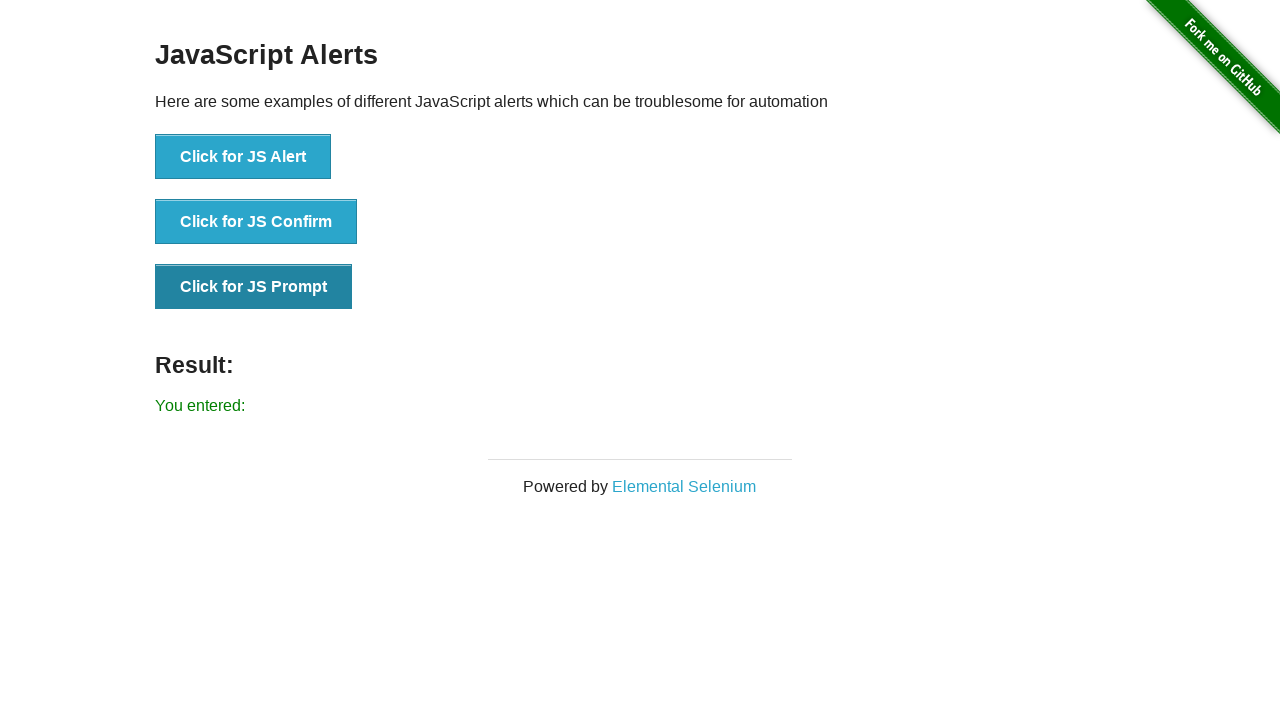